Tests slider interaction by dragging the slider handle horizontally to change its value

Starting URL: https://demo.automationtesting.in/Slider.html

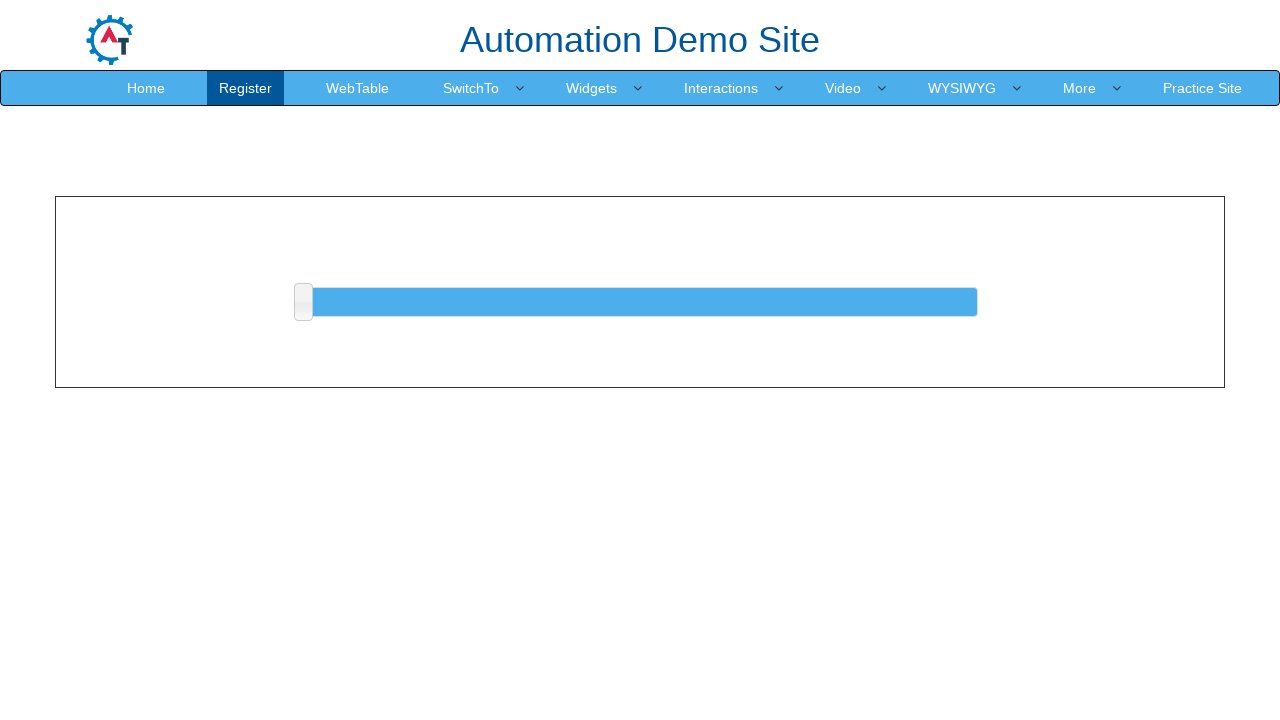

Located slider handle element
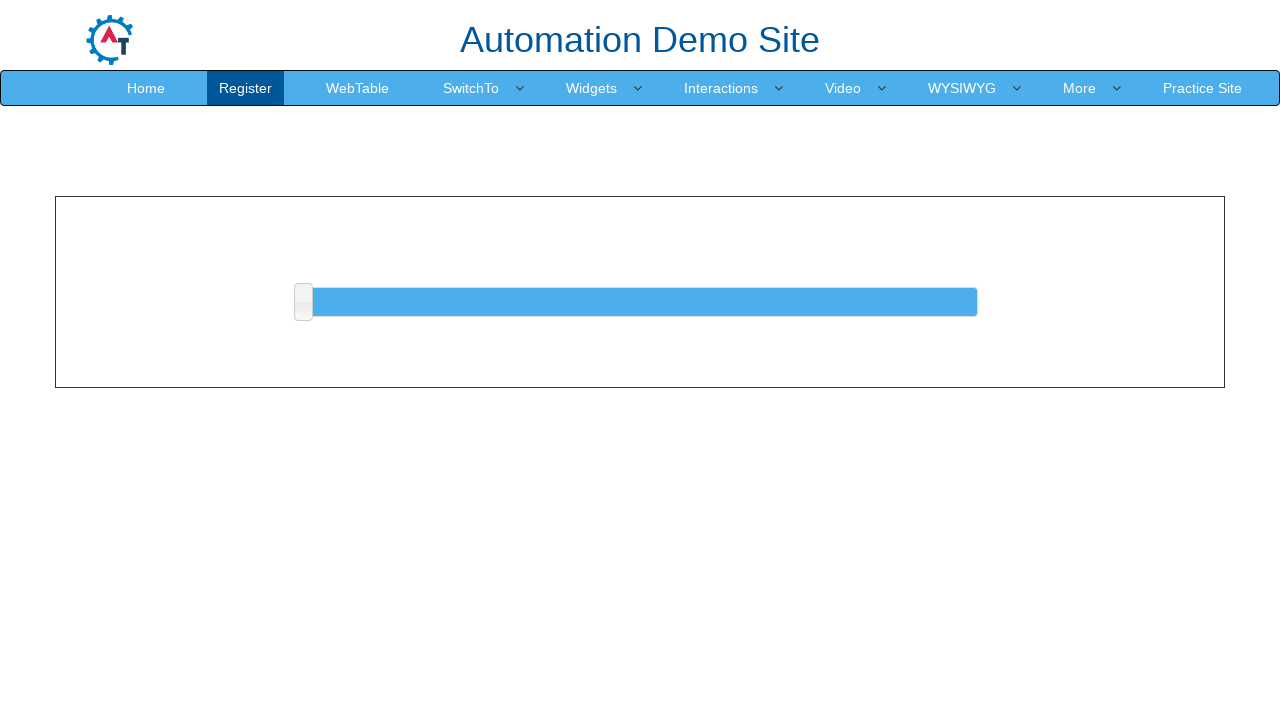

Slider handle is now visible
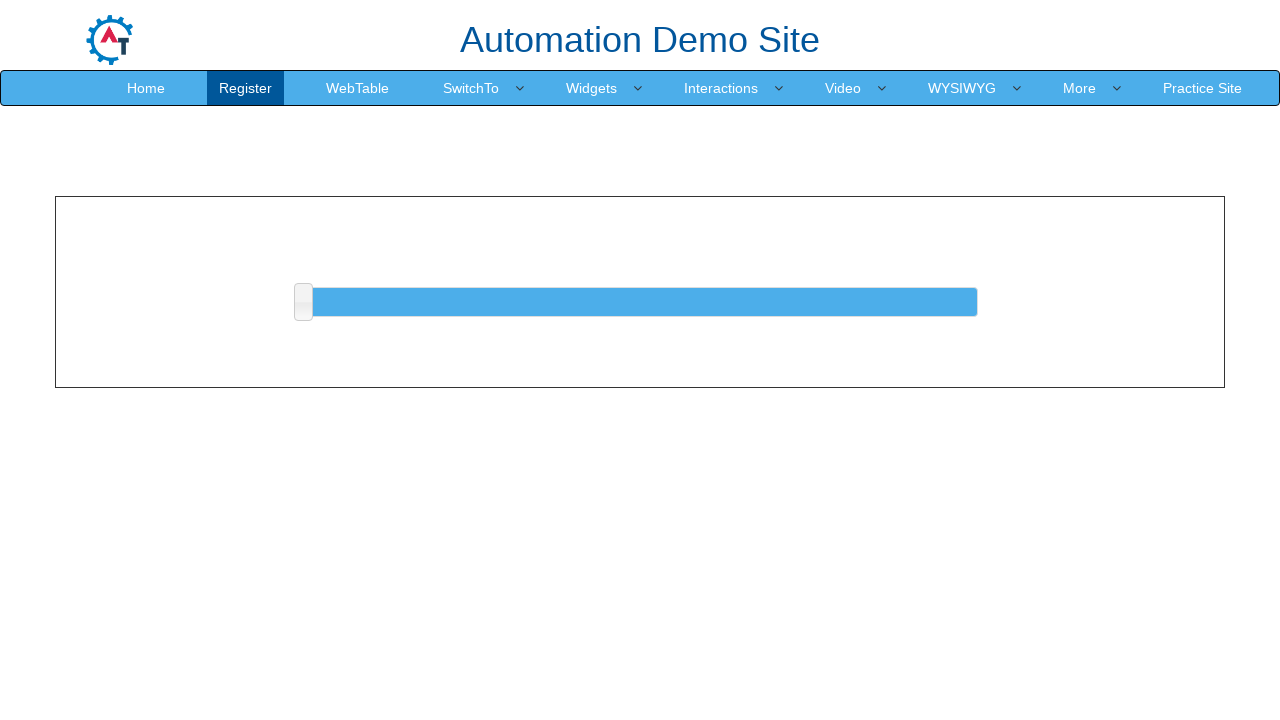

Retrieved slider handle bounding box coordinates
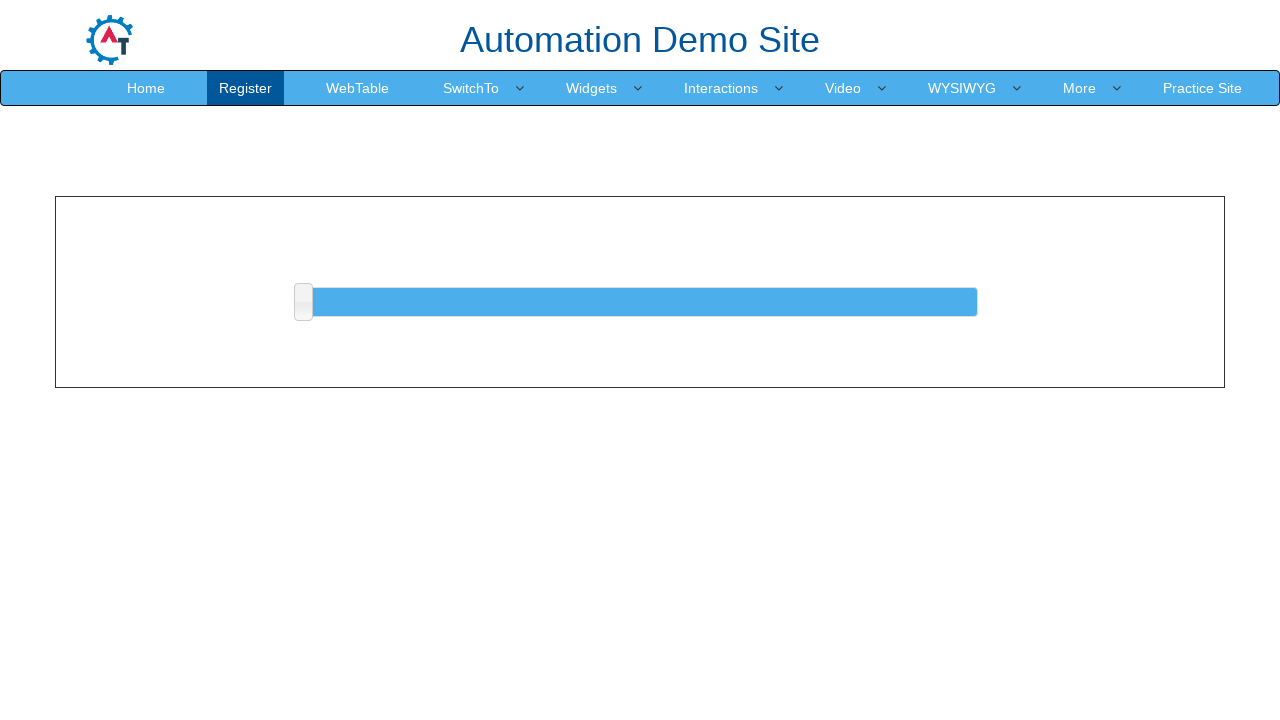

Moved mouse to slider handle center position at (303, 302)
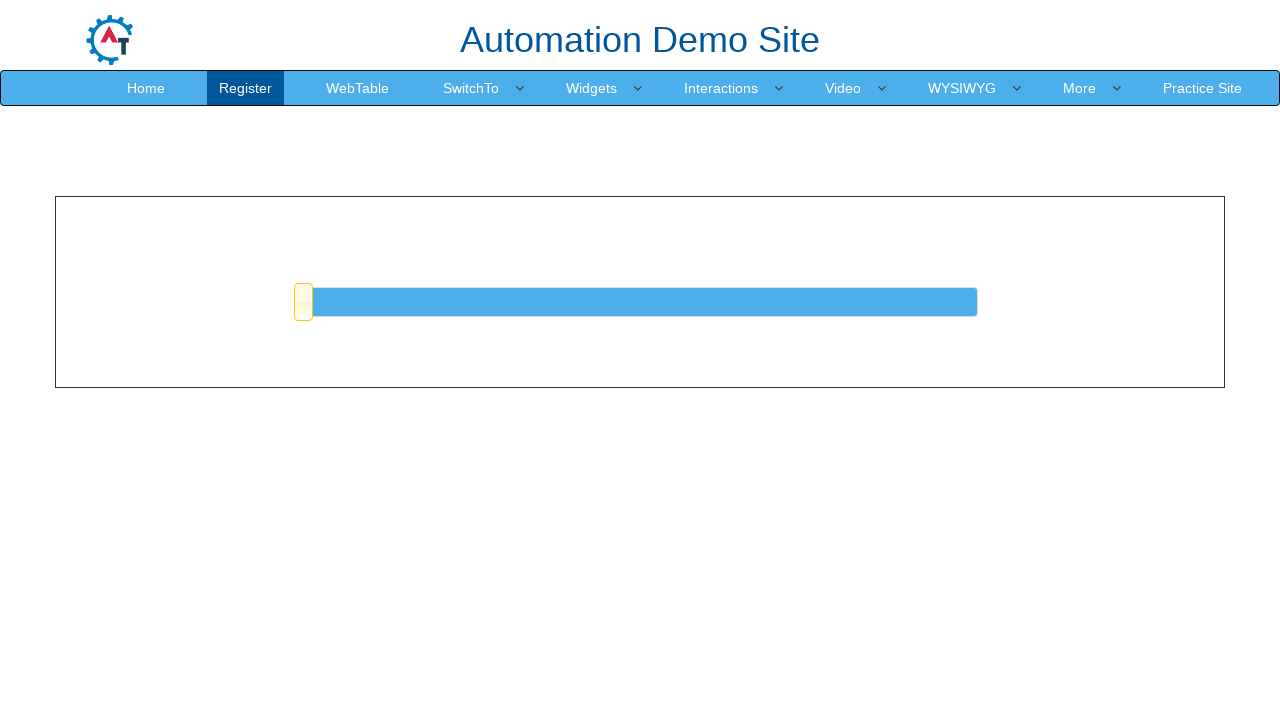

Pressed mouse button down on slider handle at (303, 302)
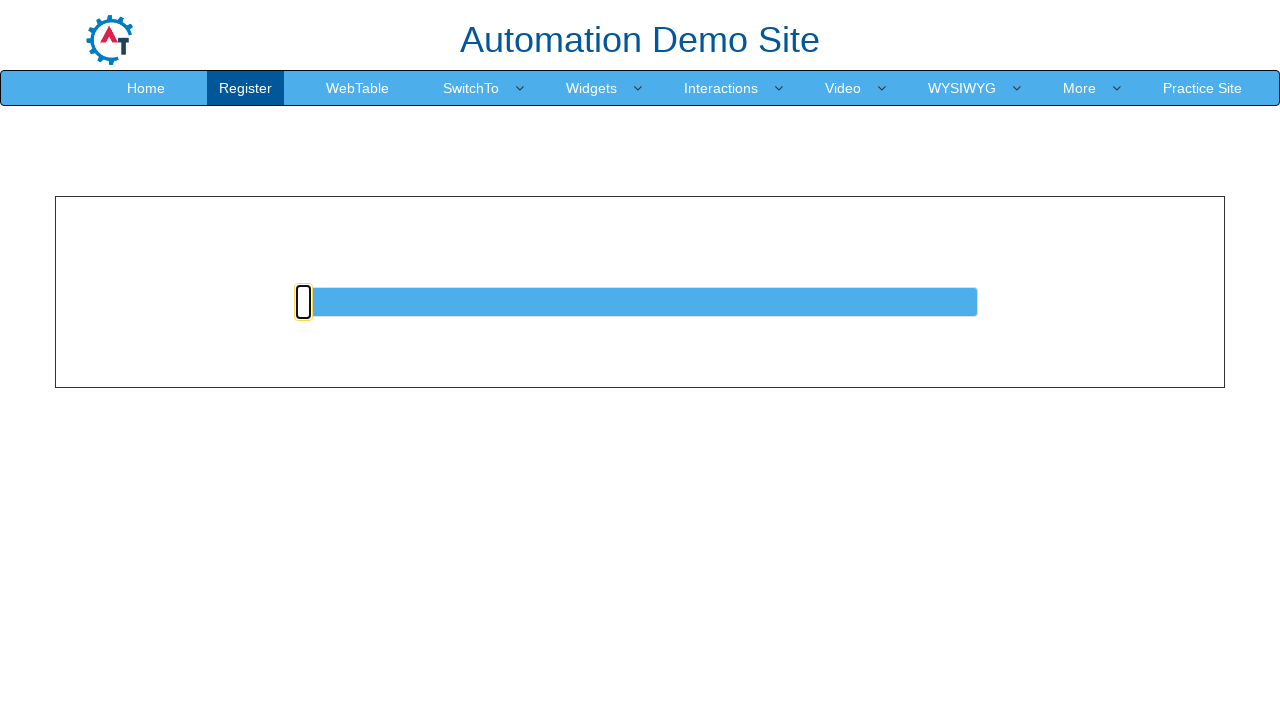

Dragged slider handle 500 pixels to the right at (803, 302)
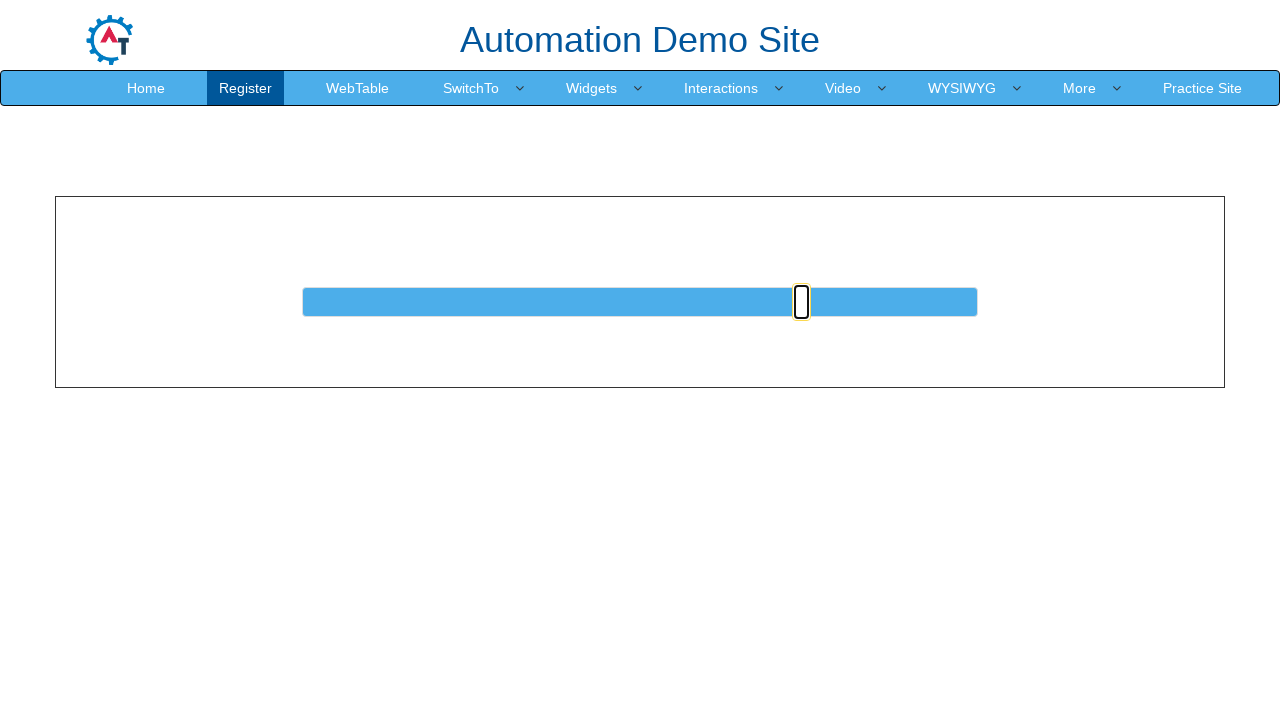

Released mouse button after dragging slider at (803, 302)
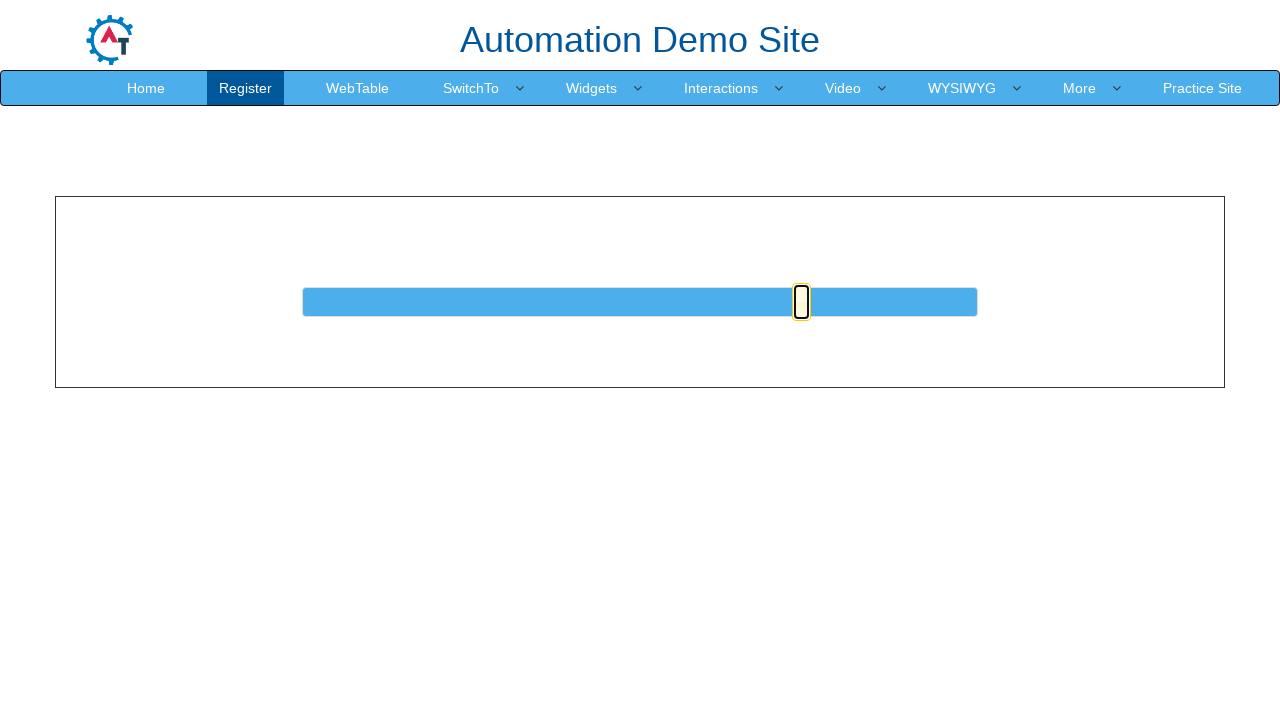

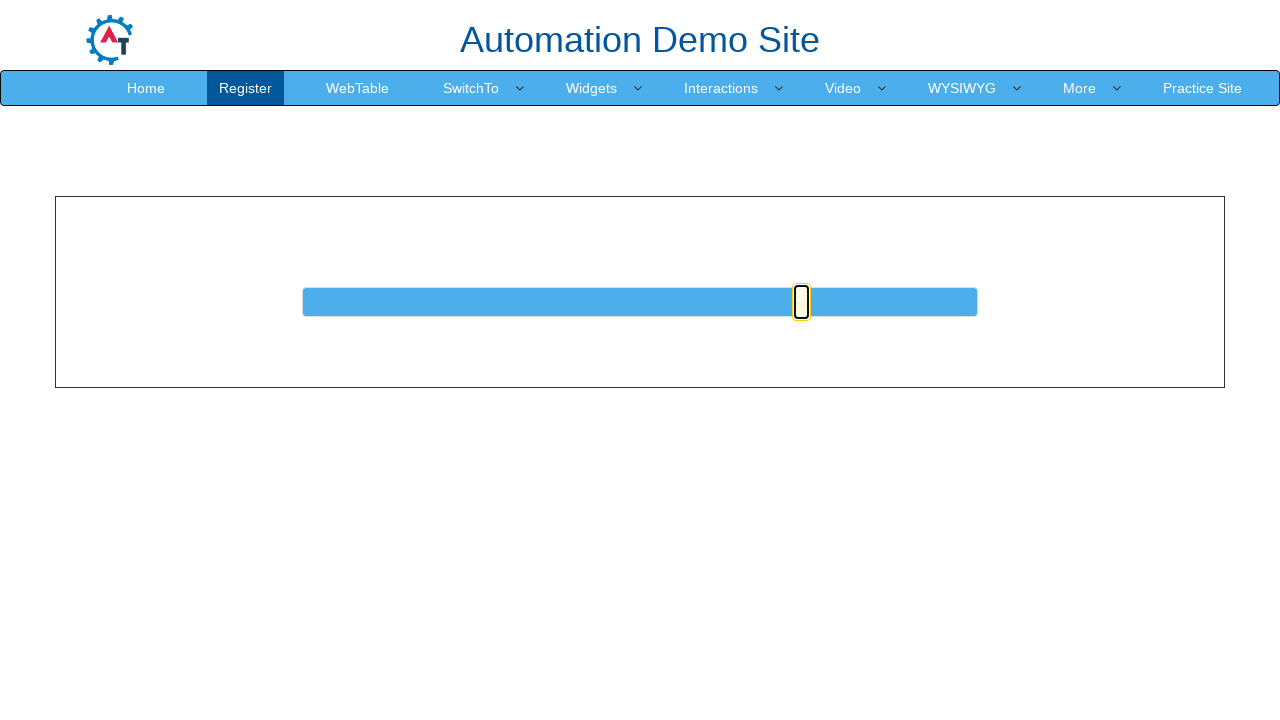